Tests drag and drop functionality on jQuery UI demo page by switching to an iframe and dragging an element onto a droppable target

Starting URL: https://www.jqueryui.com/droppable

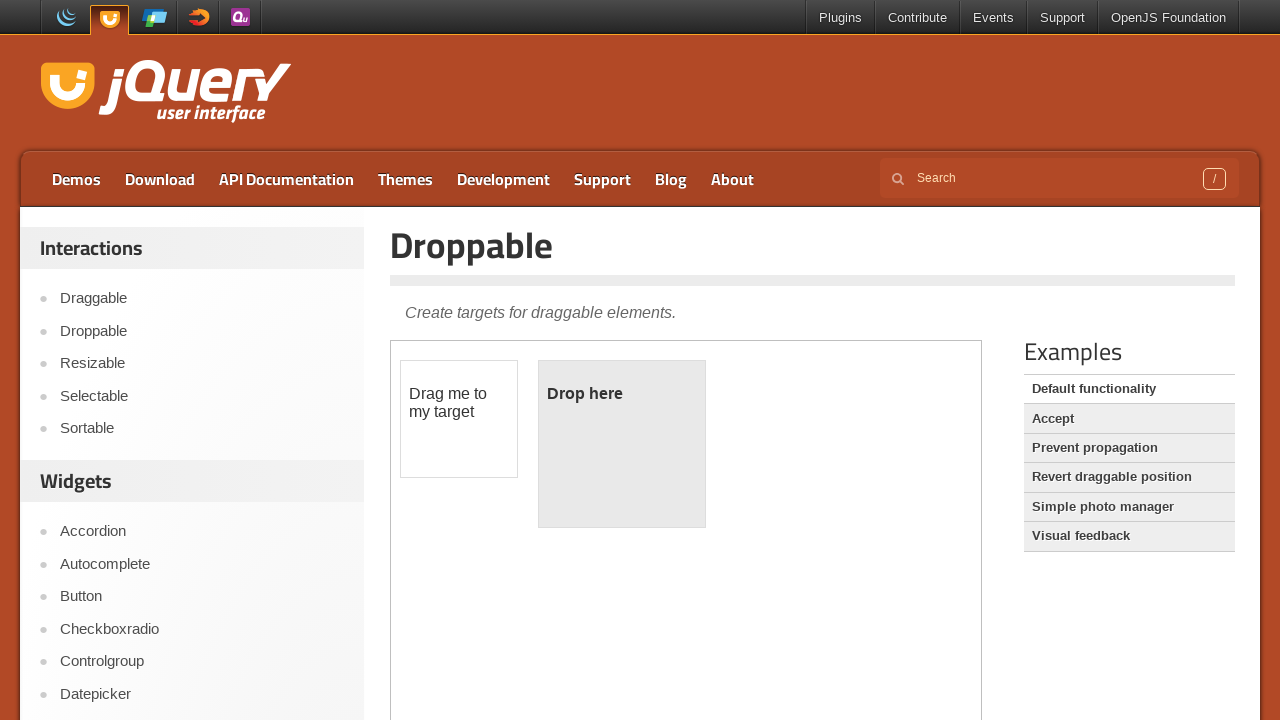

Located the demo iframe containing draggable elements
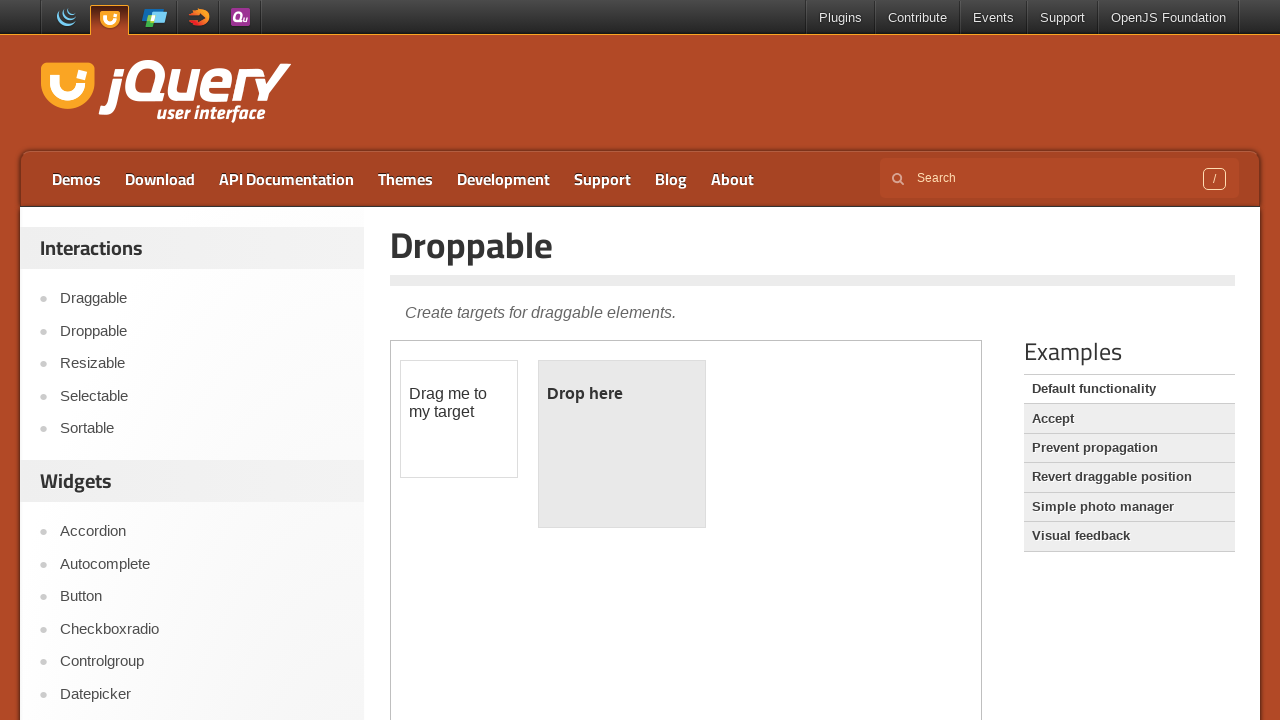

Located the draggable element within the frame
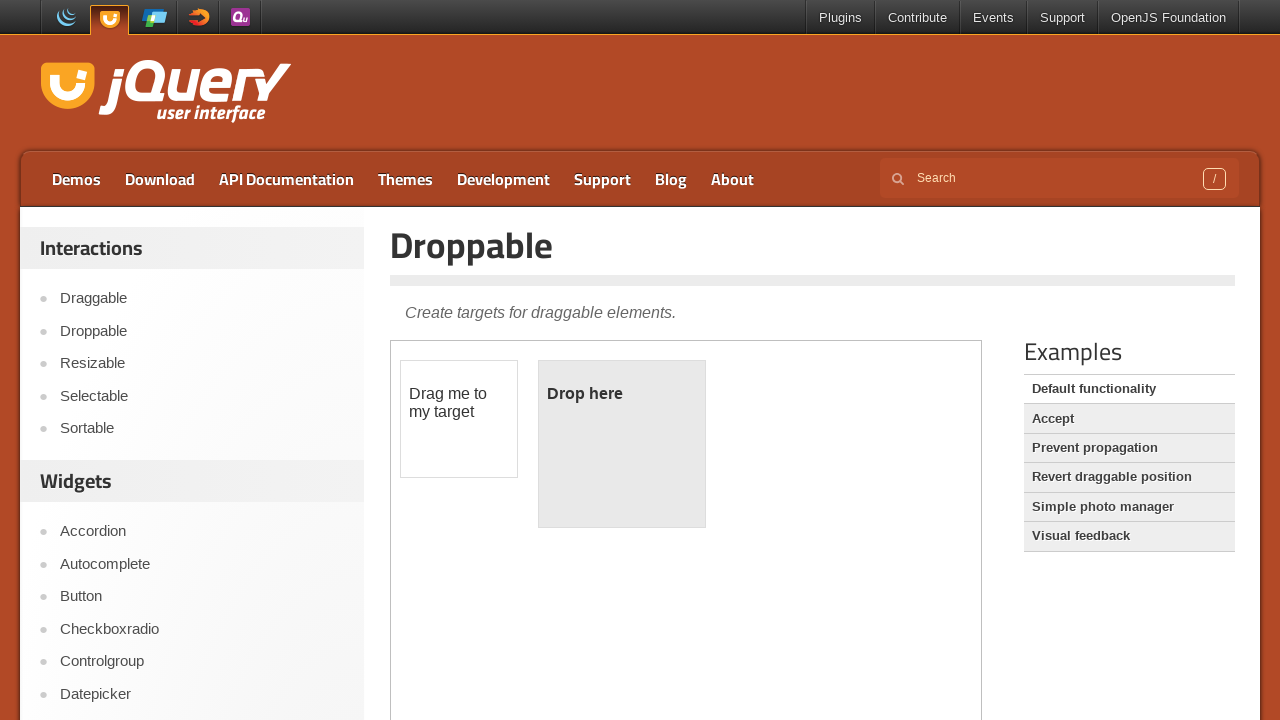

Located the droppable target element within the frame
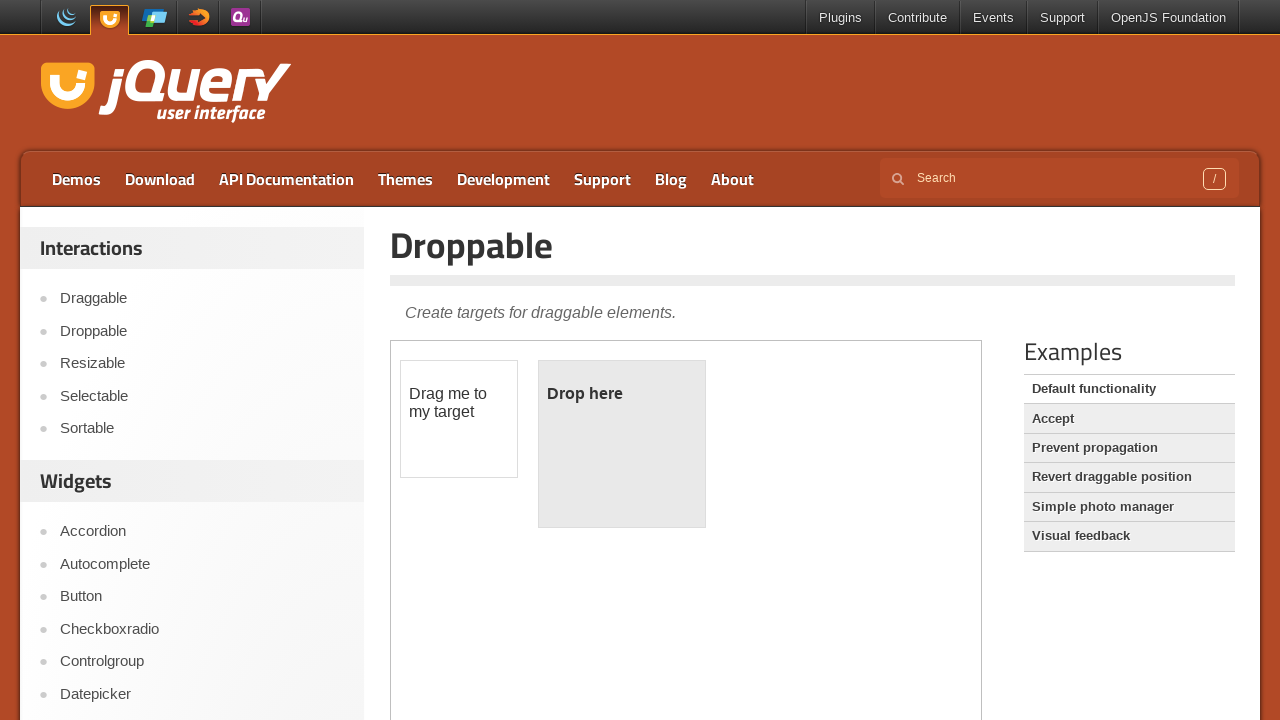

Dragged the draggable element onto the droppable target at (622, 444)
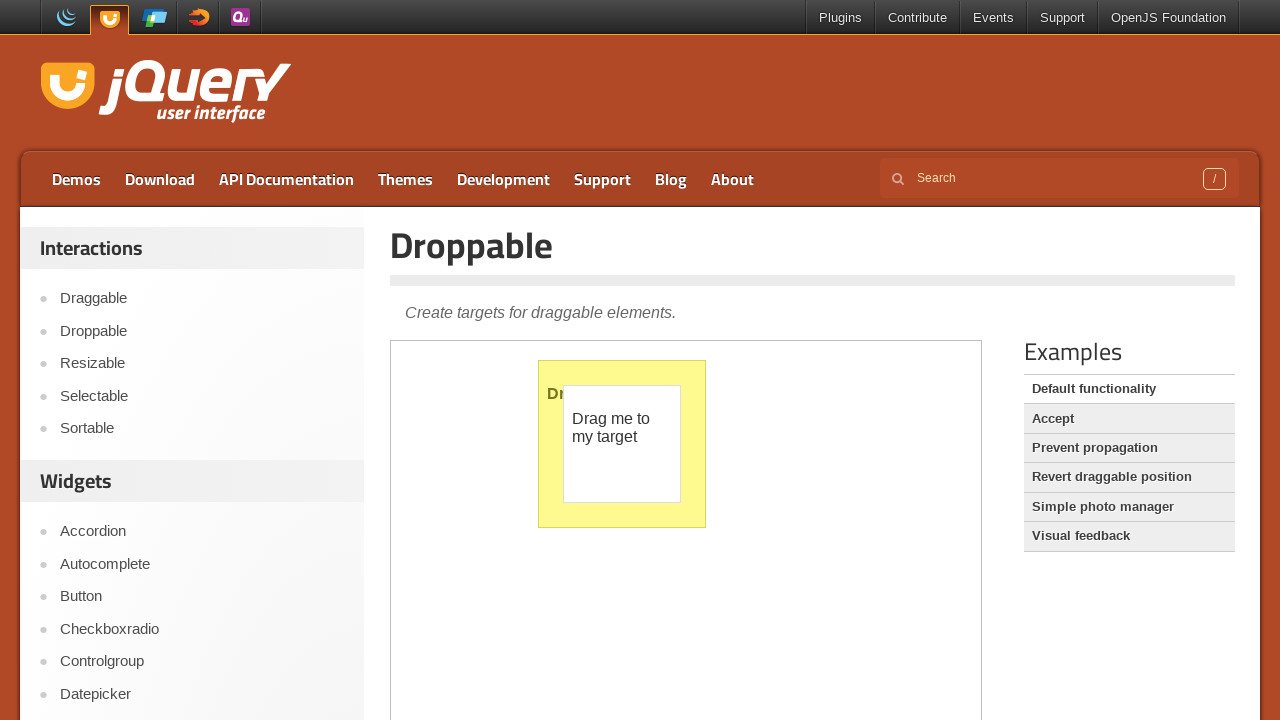

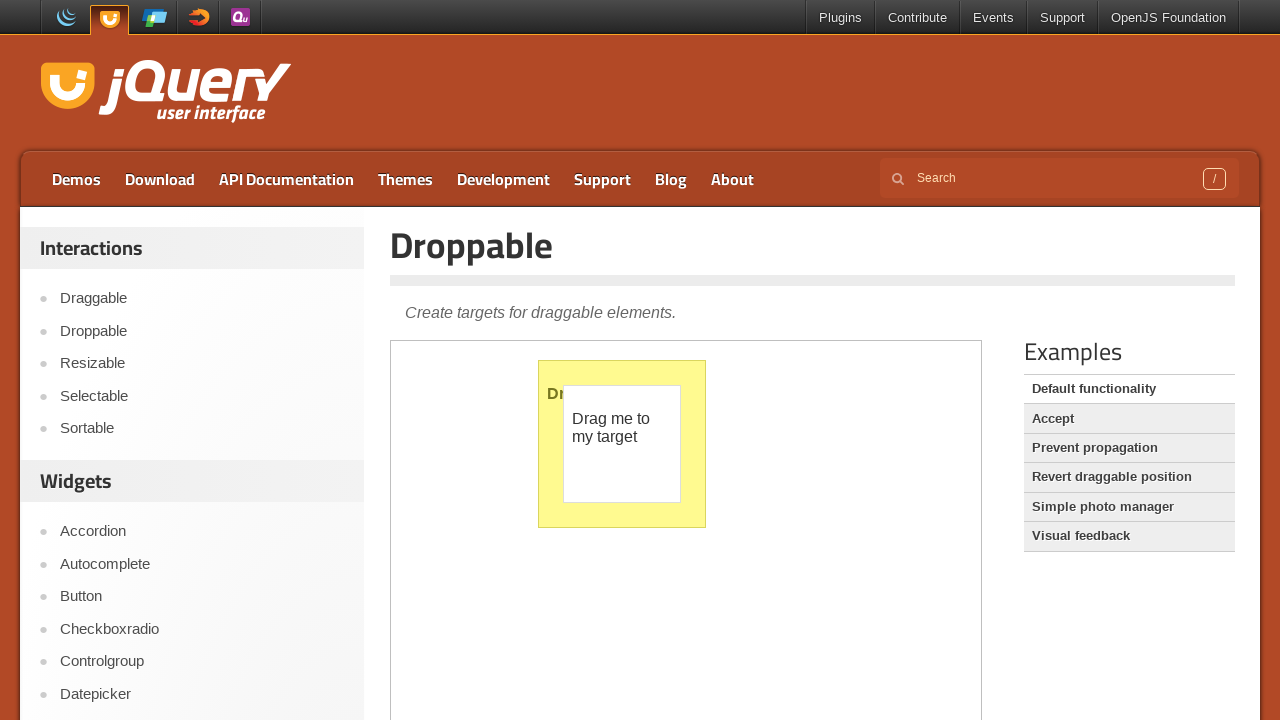